Navigates to an EMI calculator website and interacts with SVG chart elements by hovering over bars to display tooltips

Starting URL: https://emicalculator.net/

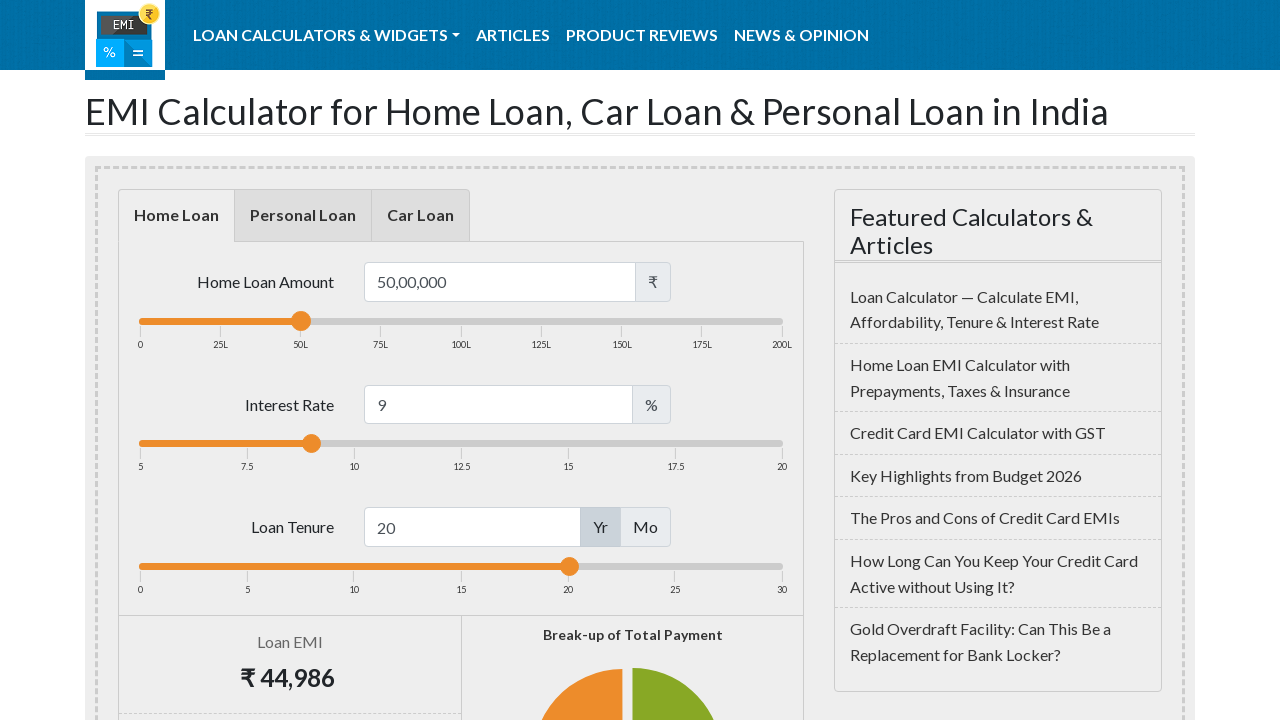

Waited for SVG chart bar elements to load
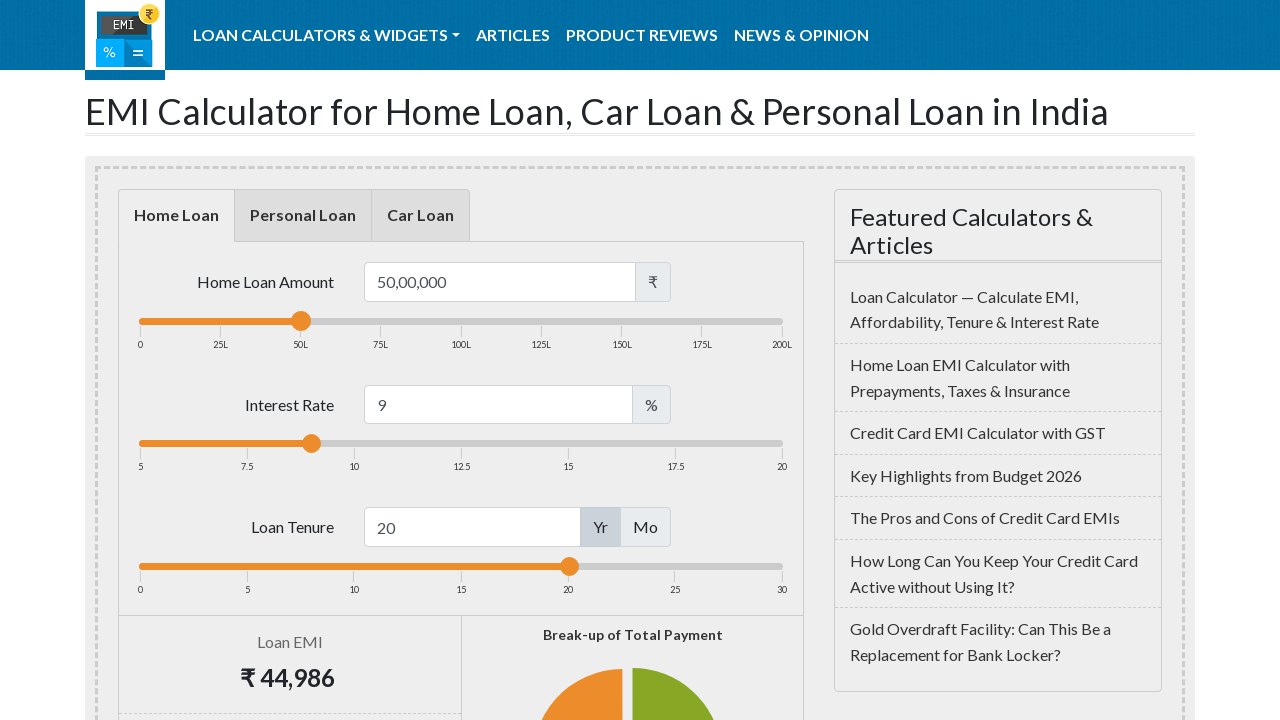

Located all bar chart elements in SVG
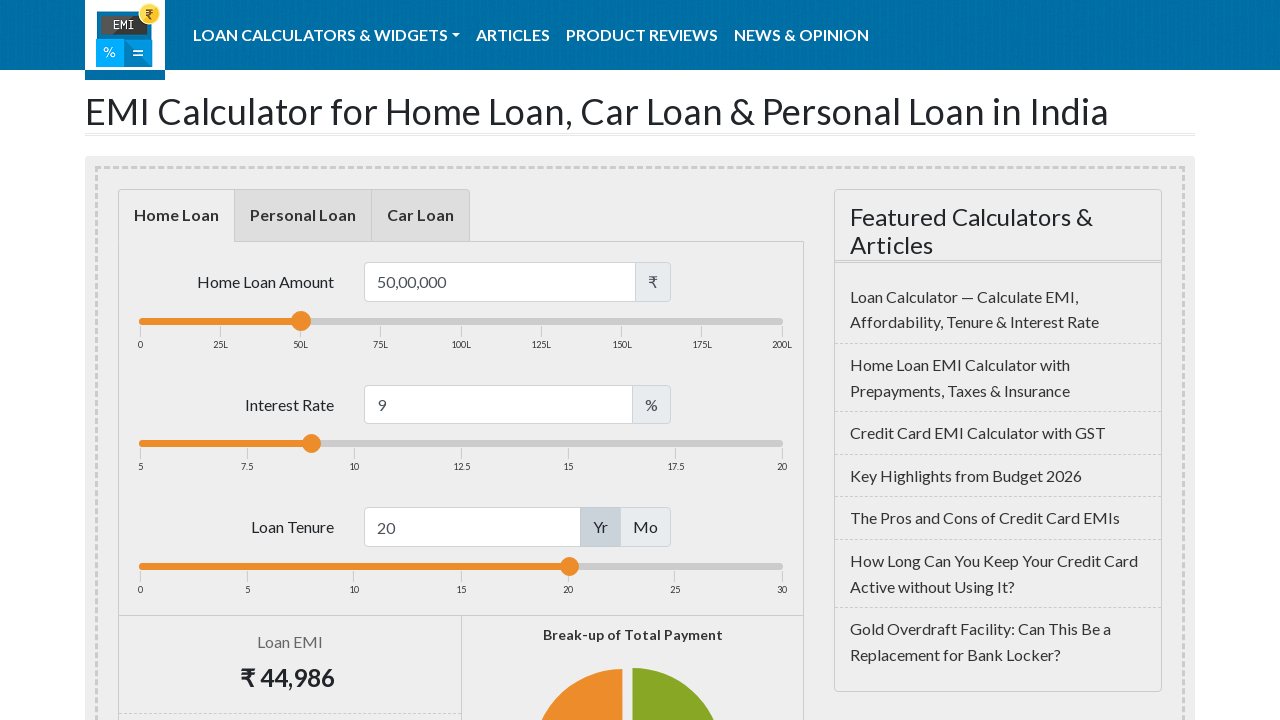

Hovered over bar chart element to display tooltip at (244, 361) on xpath=//*[local-name()='svg']//*[name()='g' and @class='highcharts-series-group'
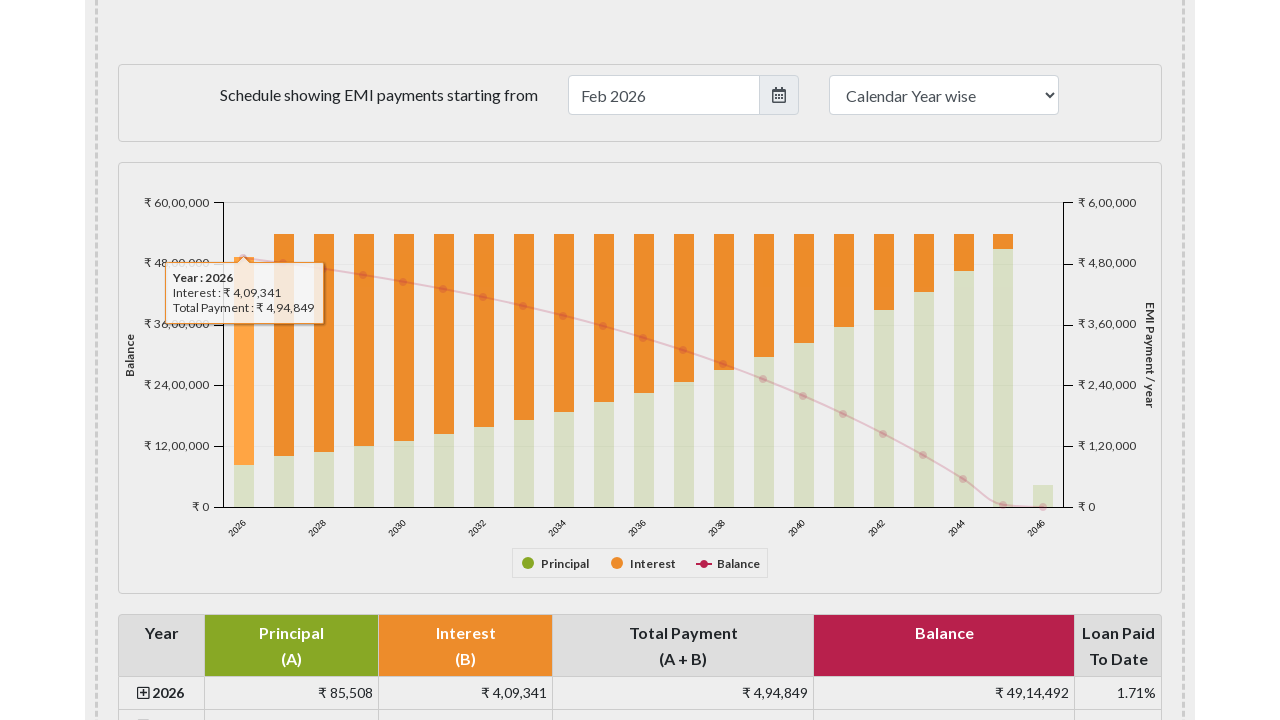

Retrieved tooltip text: Year : 2026Interest : ₹ 4,09,341Total Payment : ₹ 4,94,849
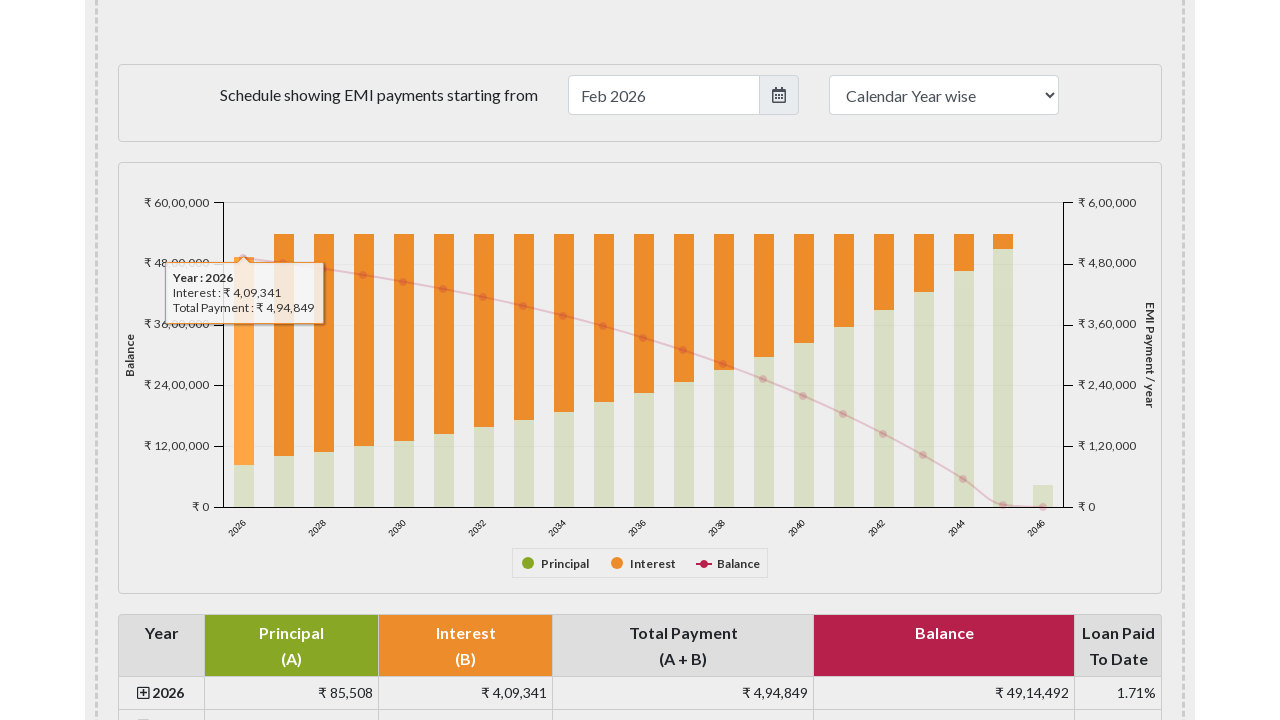

Hovered over bar chart element to display tooltip at (284, 345) on xpath=//*[local-name()='svg']//*[name()='g' and @class='highcharts-series-group'
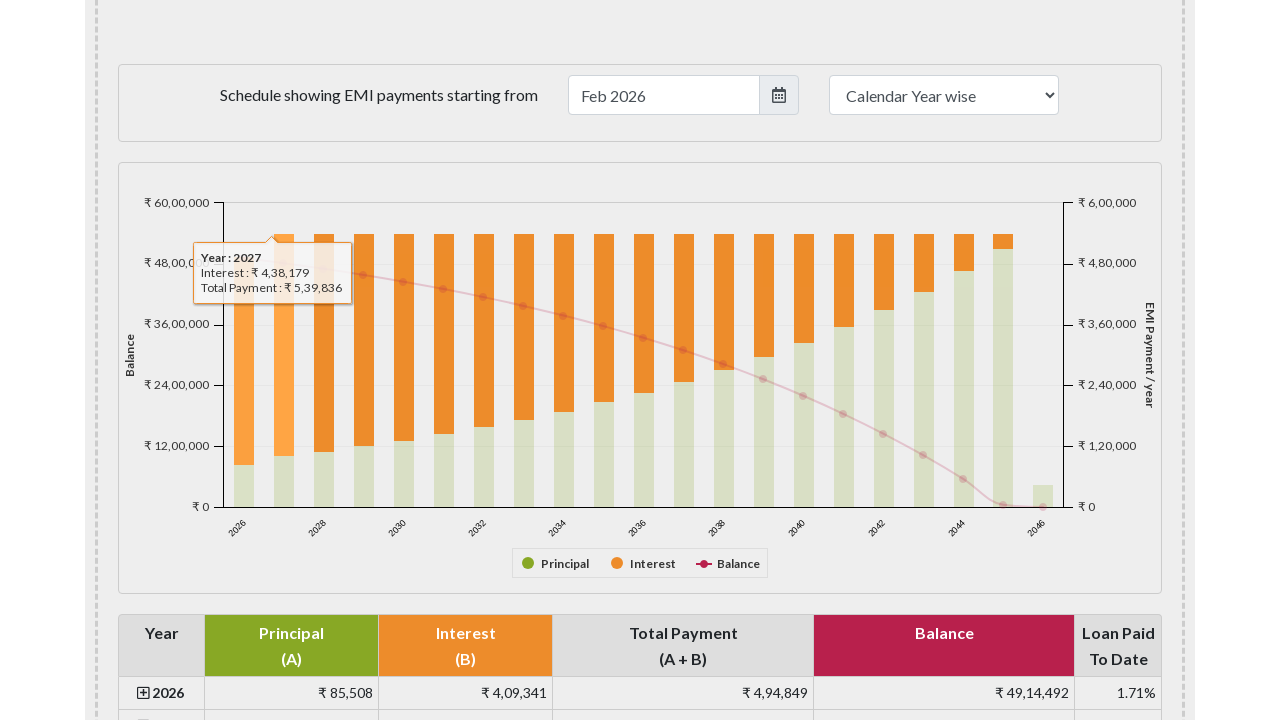

Retrieved tooltip text: Year : 2027Interest : ₹ 4,38,179Total Payment : ₹ 5,39,836
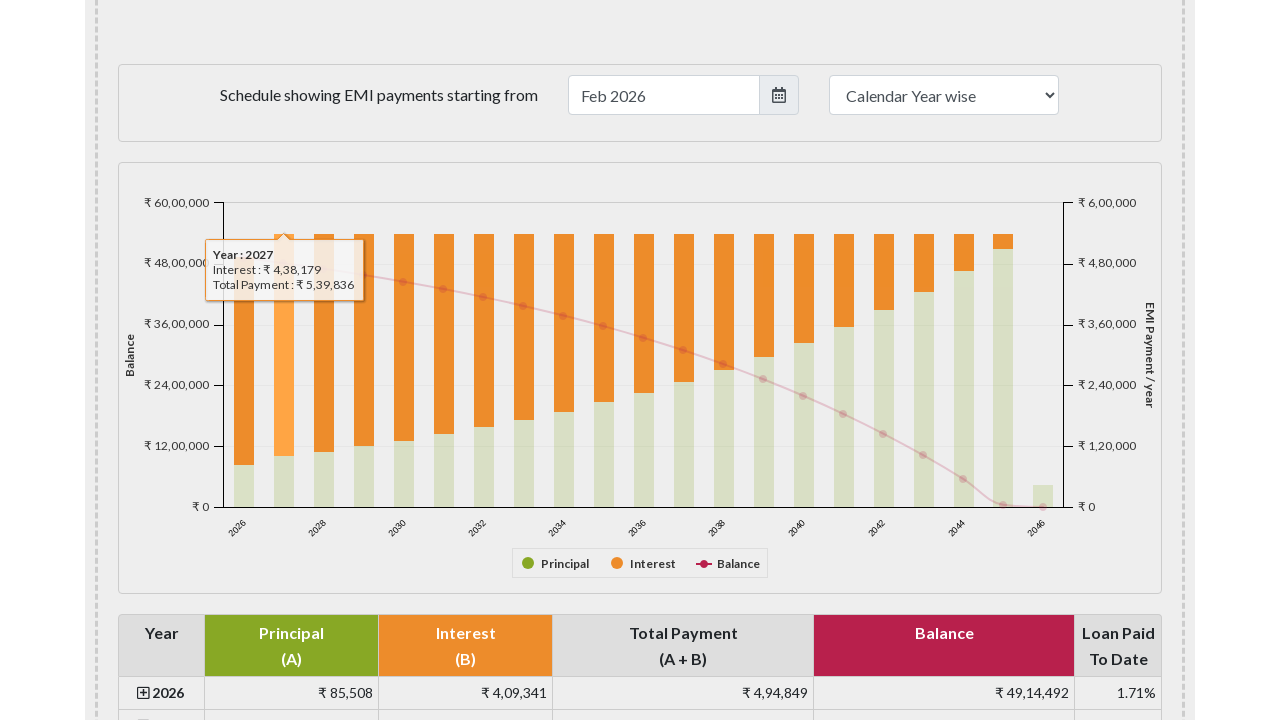

Hovered over bar chart element to display tooltip at (324, 343) on xpath=//*[local-name()='svg']//*[name()='g' and @class='highcharts-series-group'
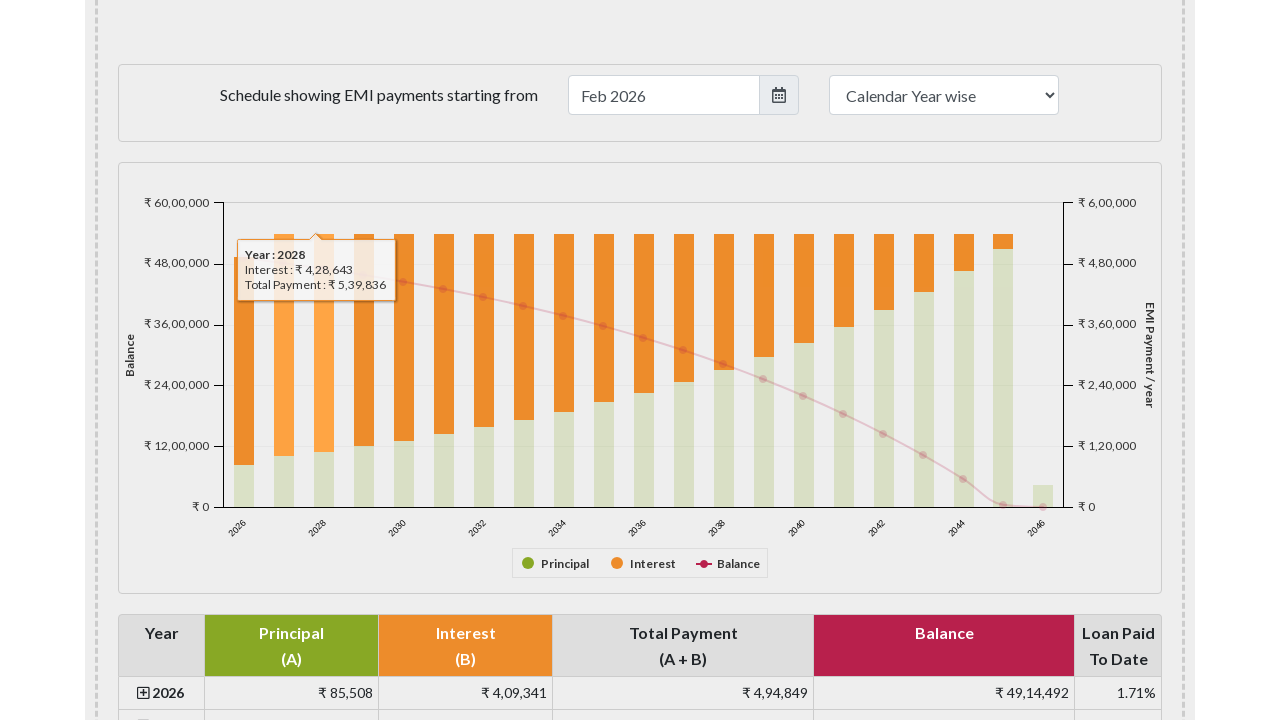

Retrieved tooltip text: Year : 2028Interest : ₹ 4,28,643Total Payment : ₹ 5,39,836
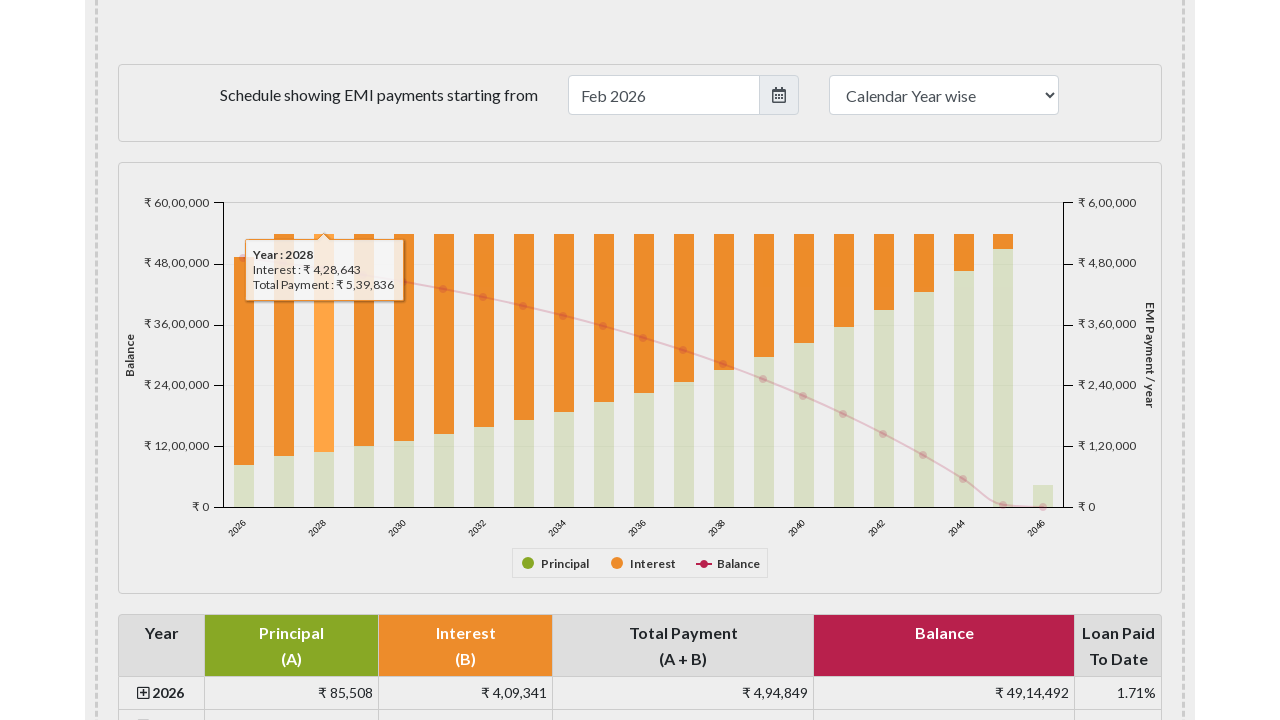

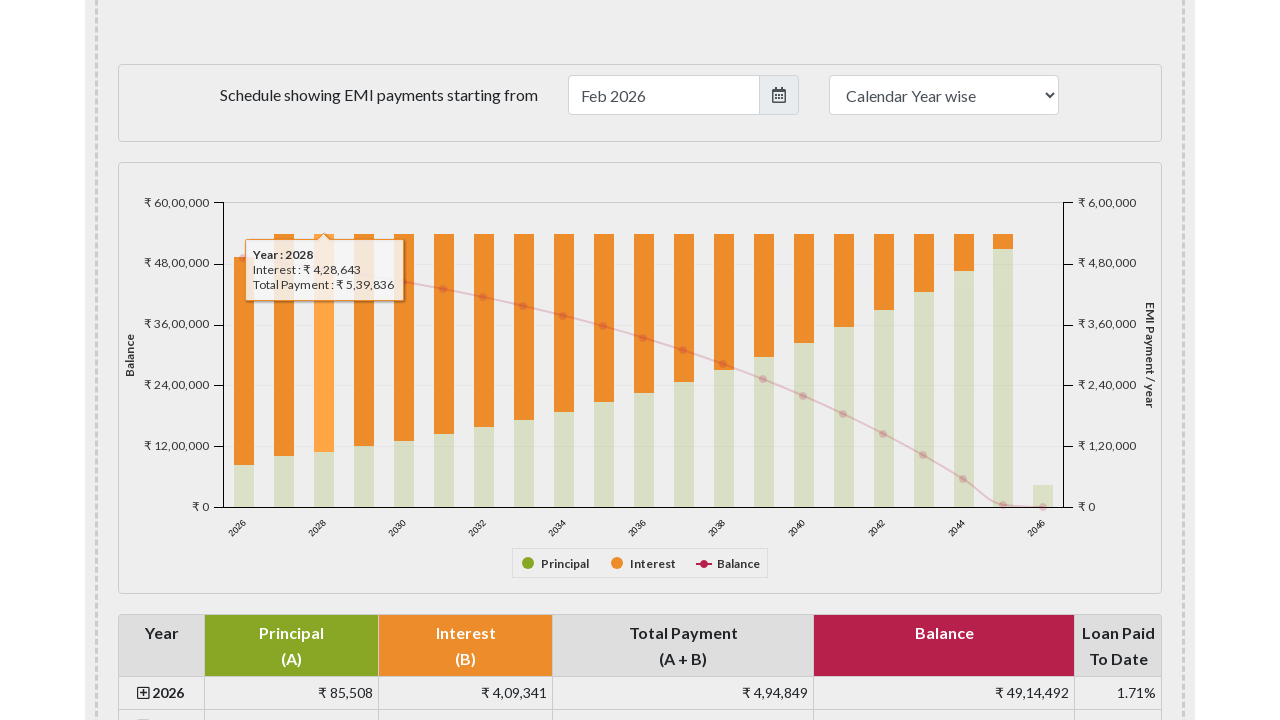